Tests dynamic content loading by clicking a start button and verifying that "Hello World!" text appears after the loading completes.

Starting URL: https://the-internet.herokuapp.com/dynamic_loading/2

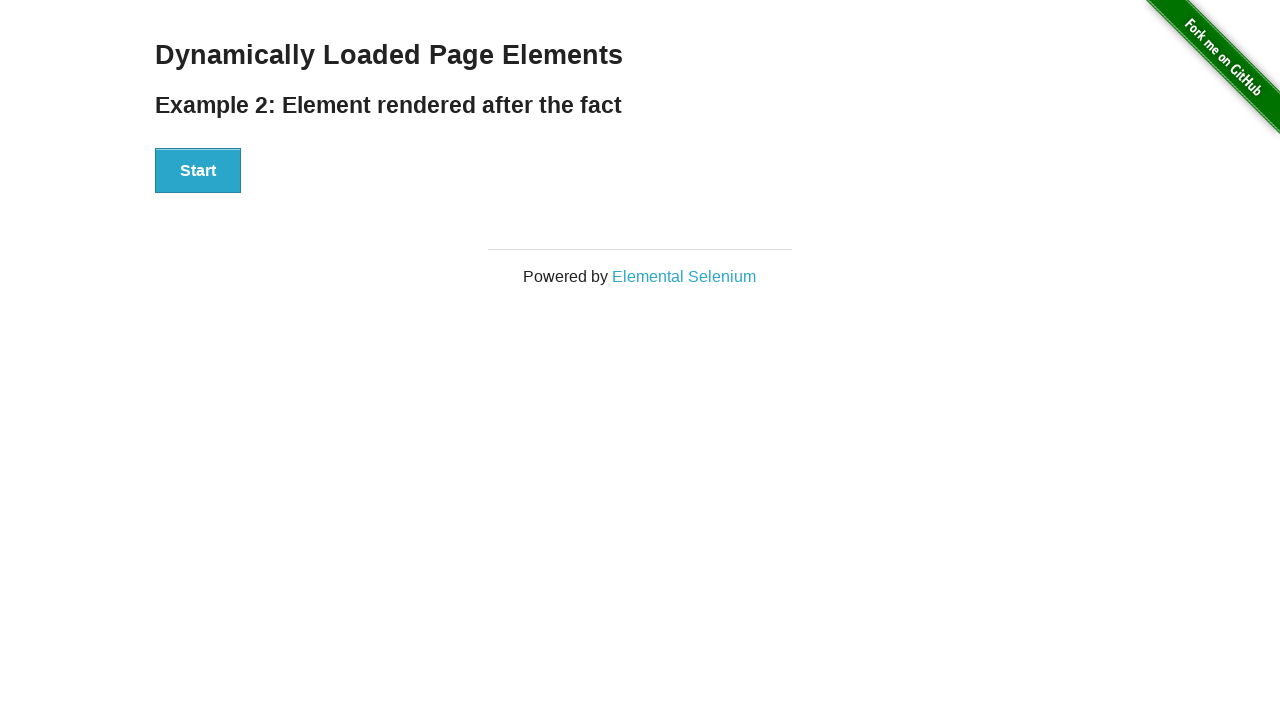

Set viewport size to 1248x1285
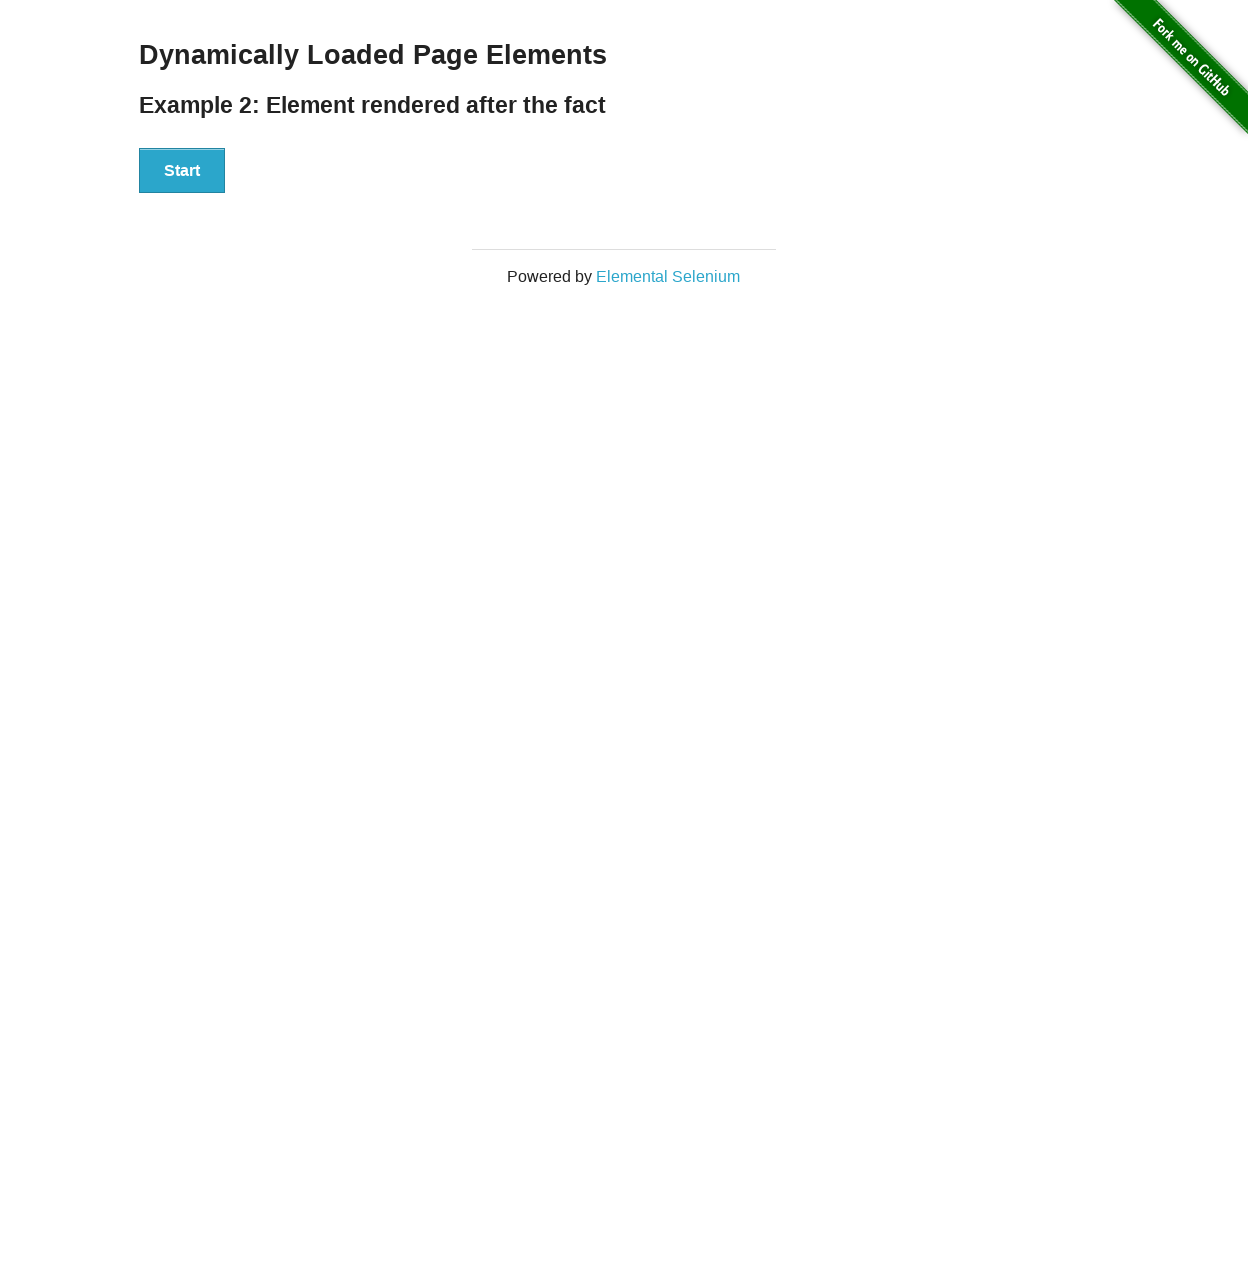

Clicked start button to trigger dynamic content loading at (182, 171) on button
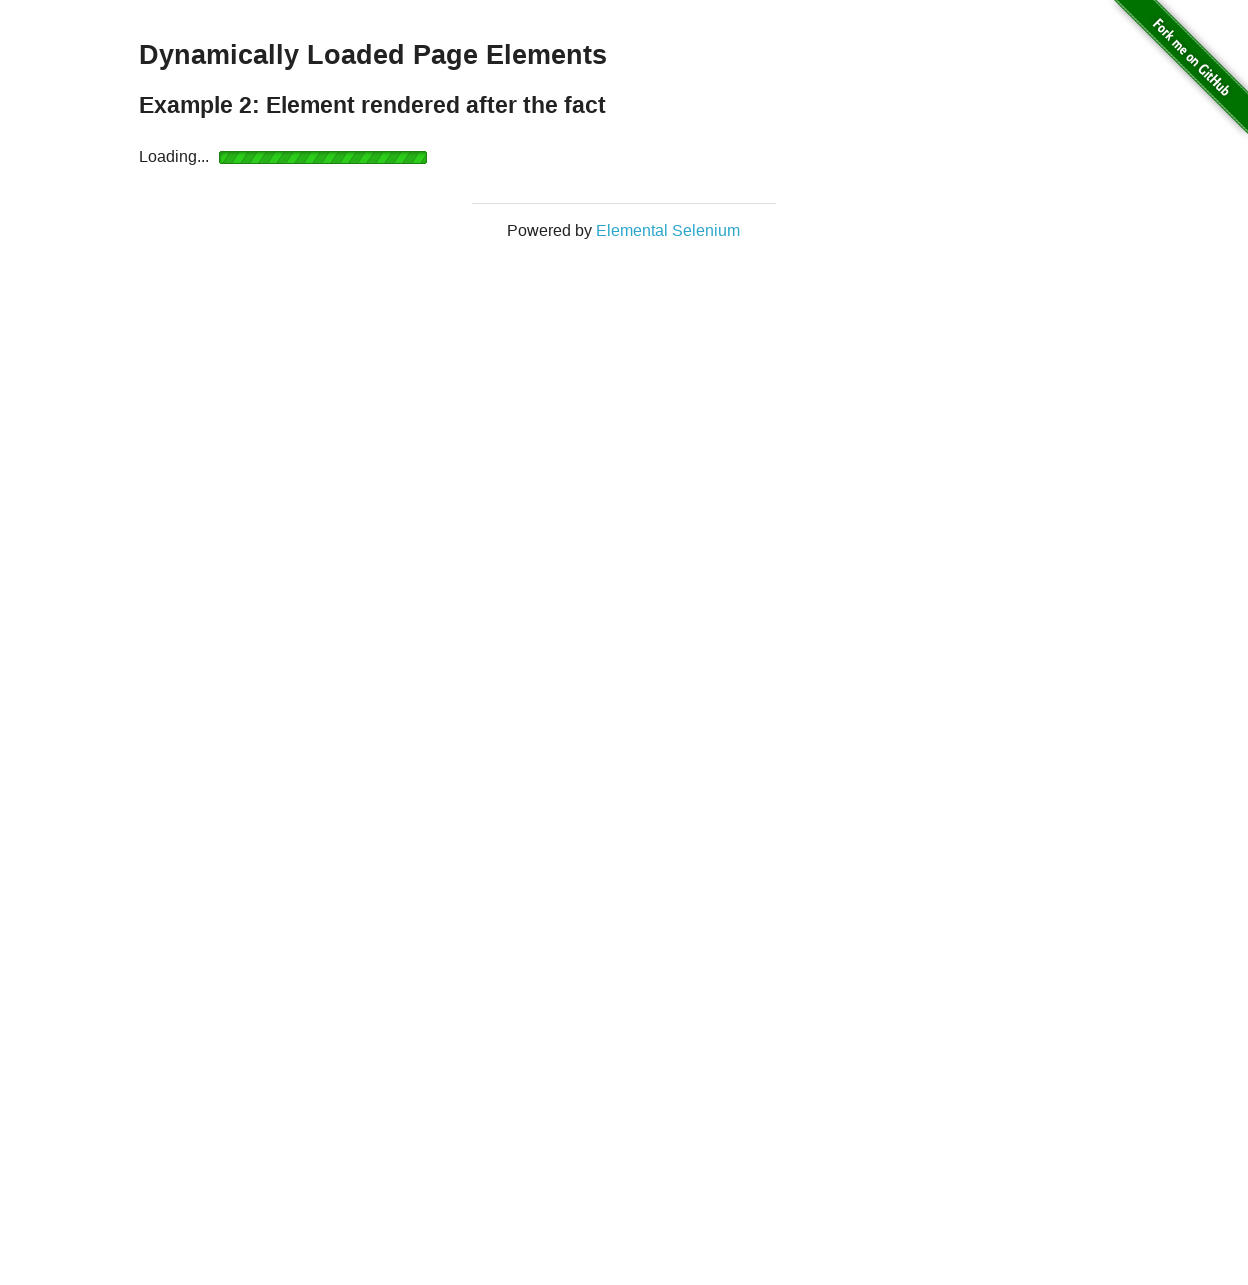

Waited for 'Hello World!' text to appear after loading completed
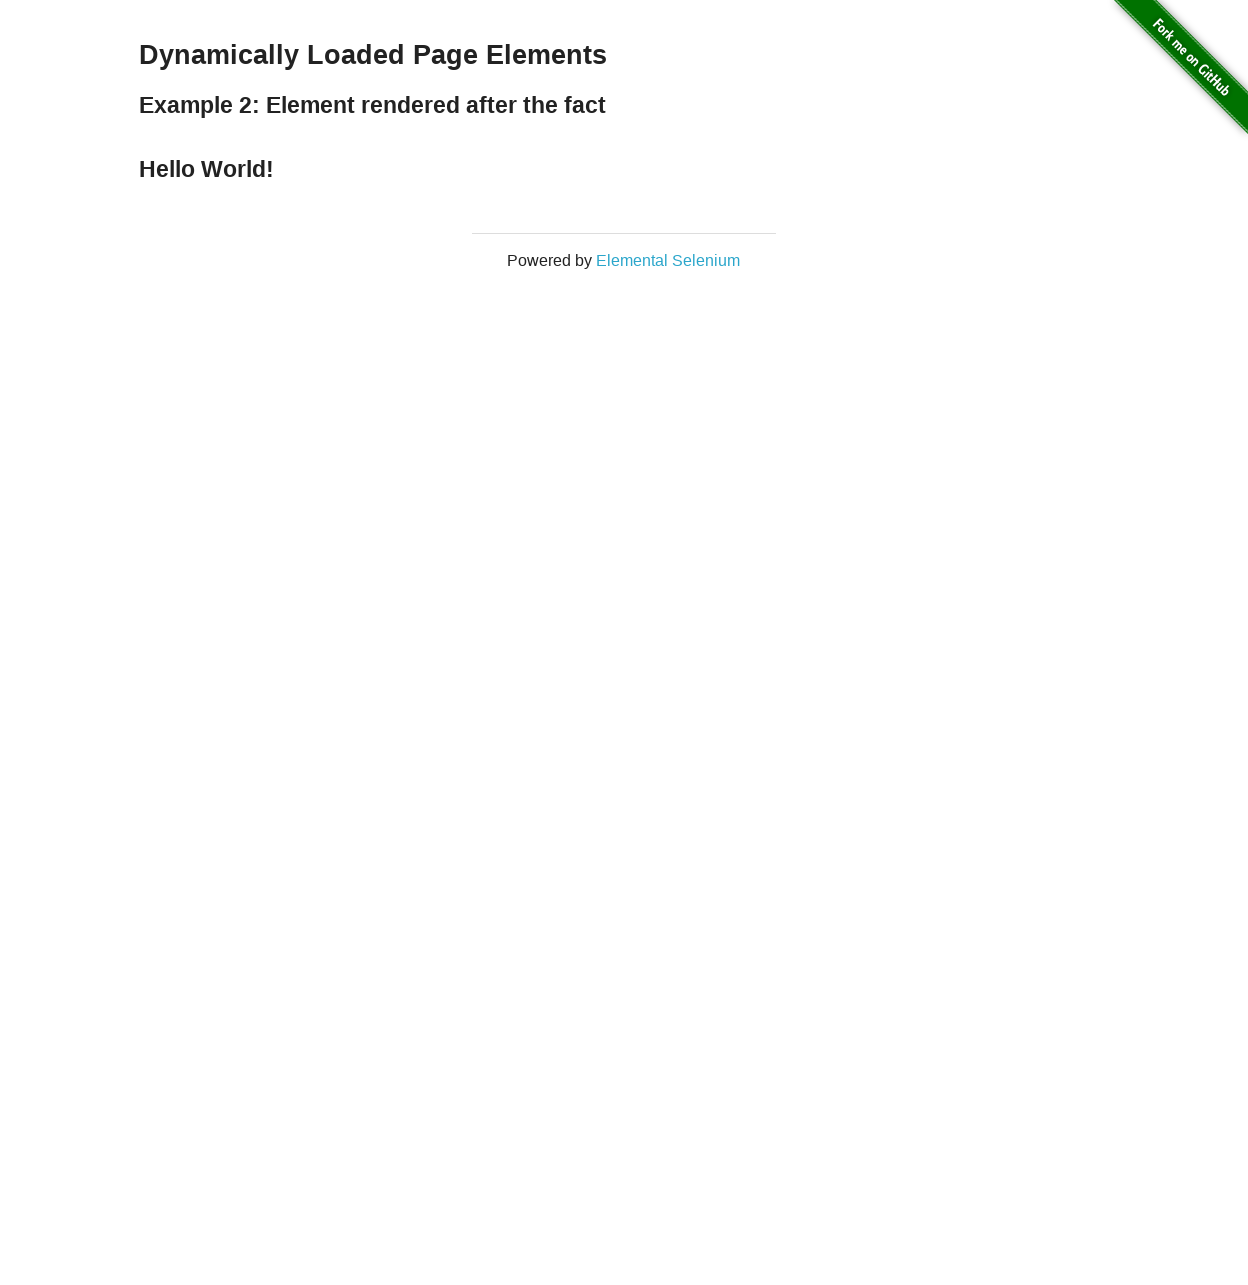

Retrieved 'Hello World!' text content from the page
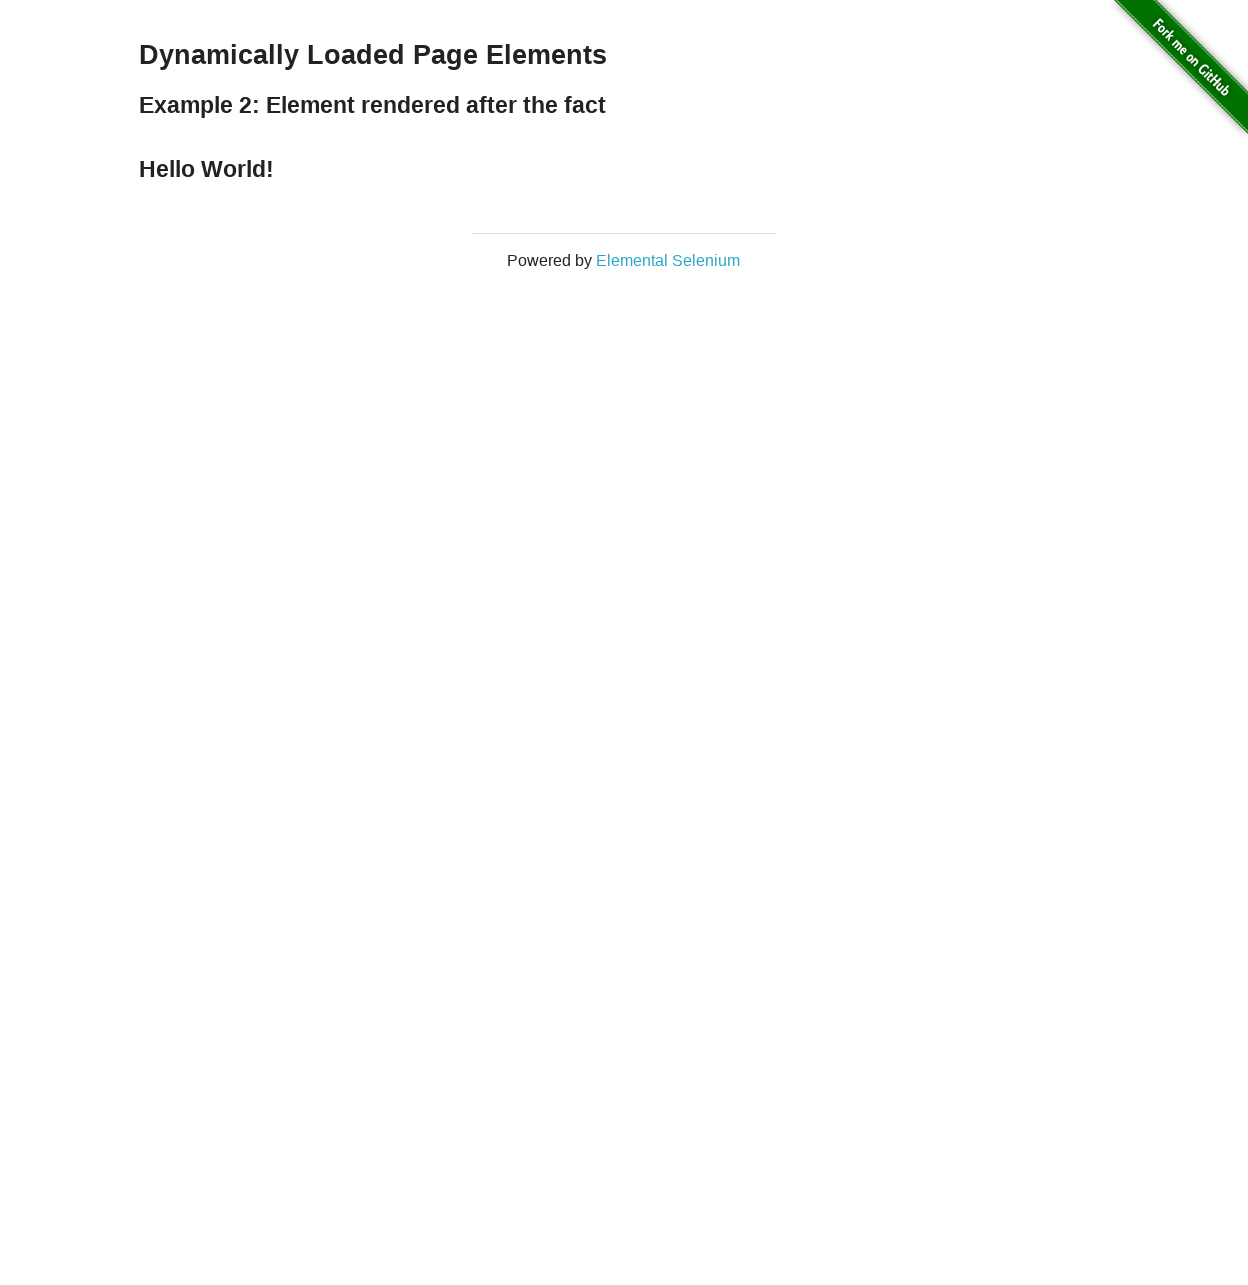

Verified that text content equals 'Hello World!'
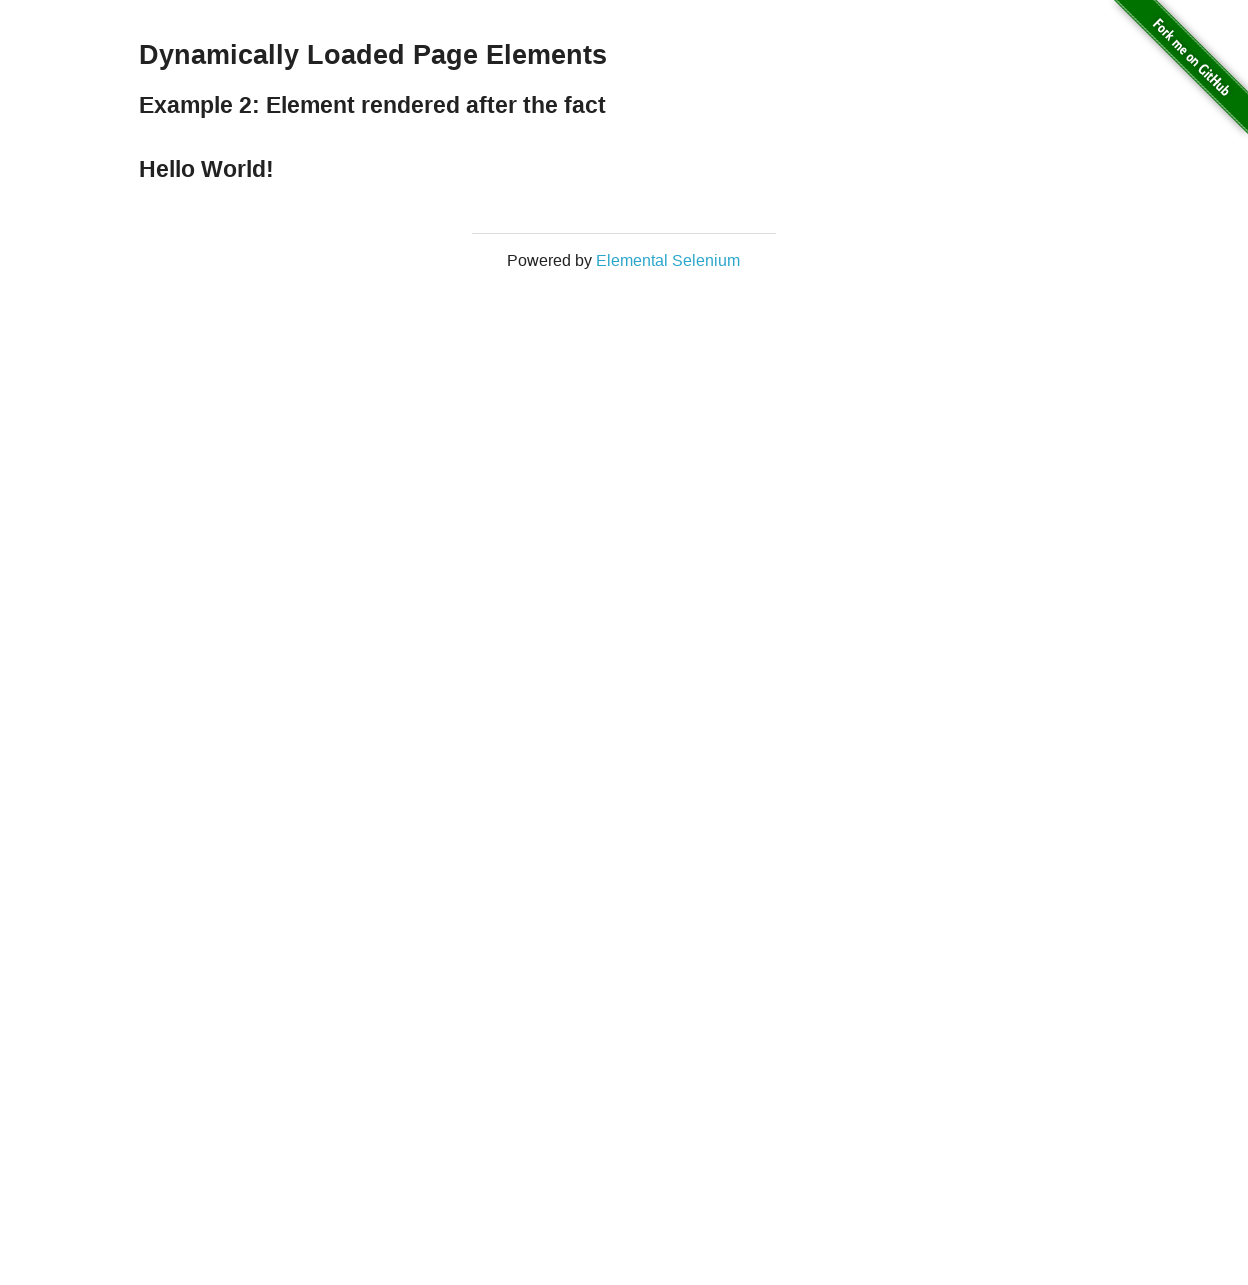

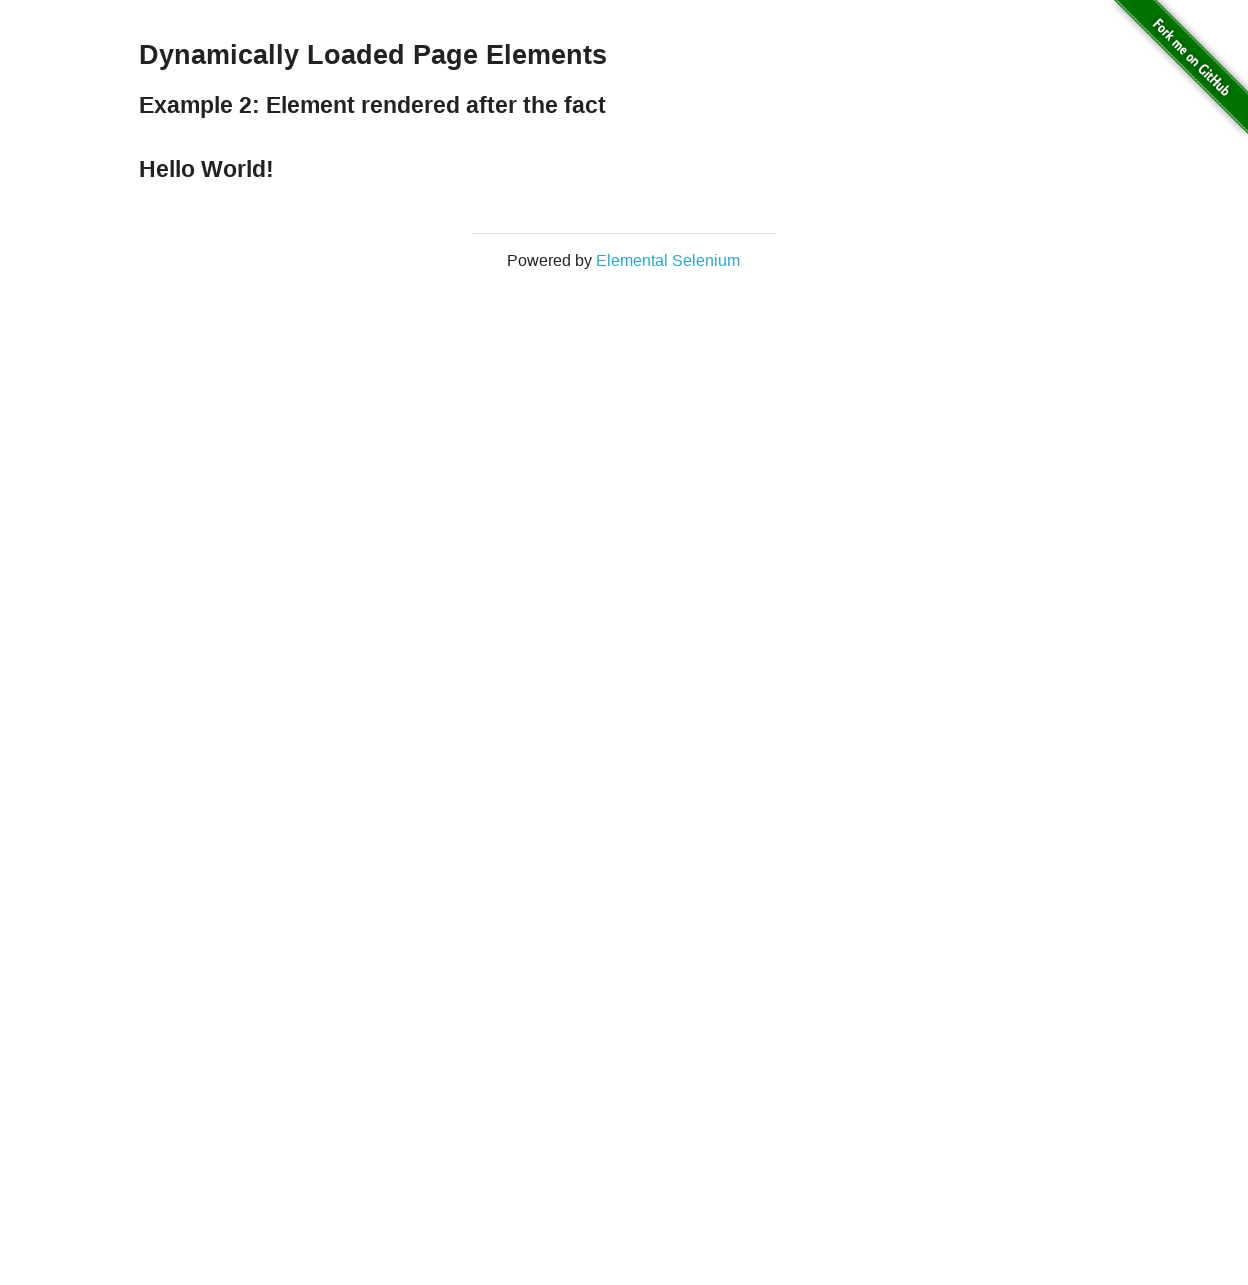